Tests multi-select functionality by holding control/command key and clicking multiple non-consecutive items

Starting URL: https://automationfc.github.io/jquery-selectable/

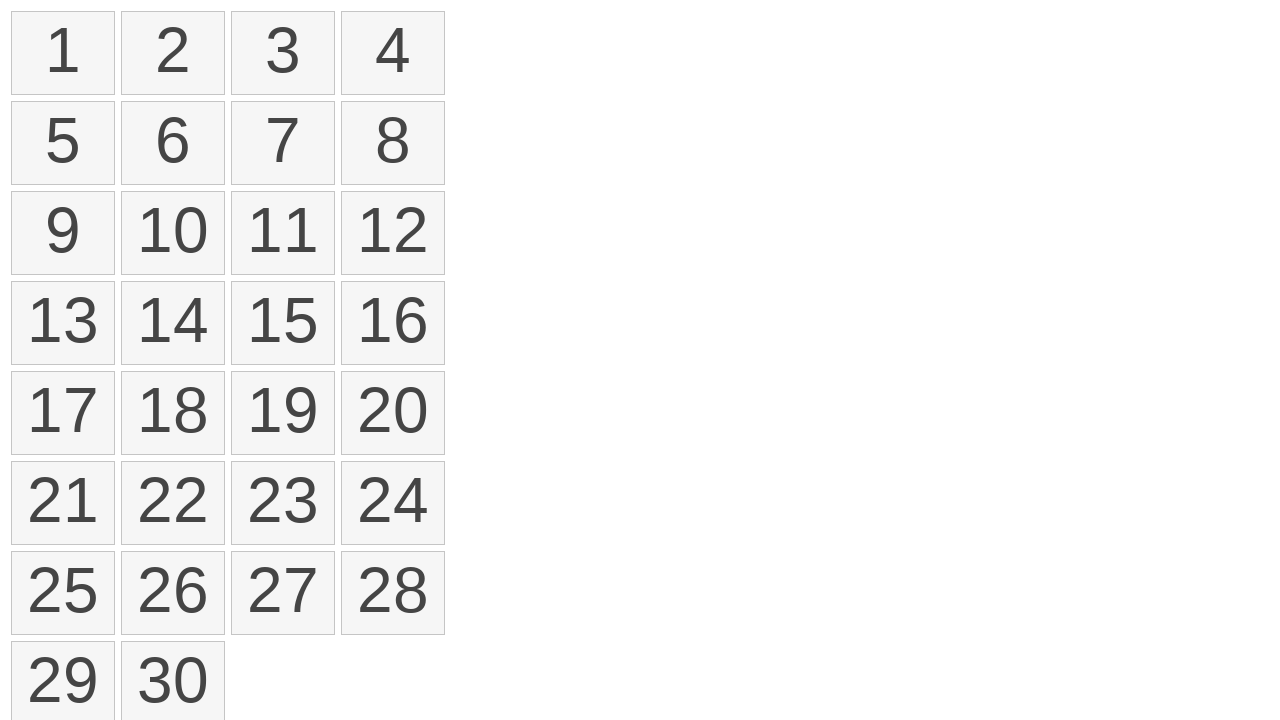

Located all selectable list items
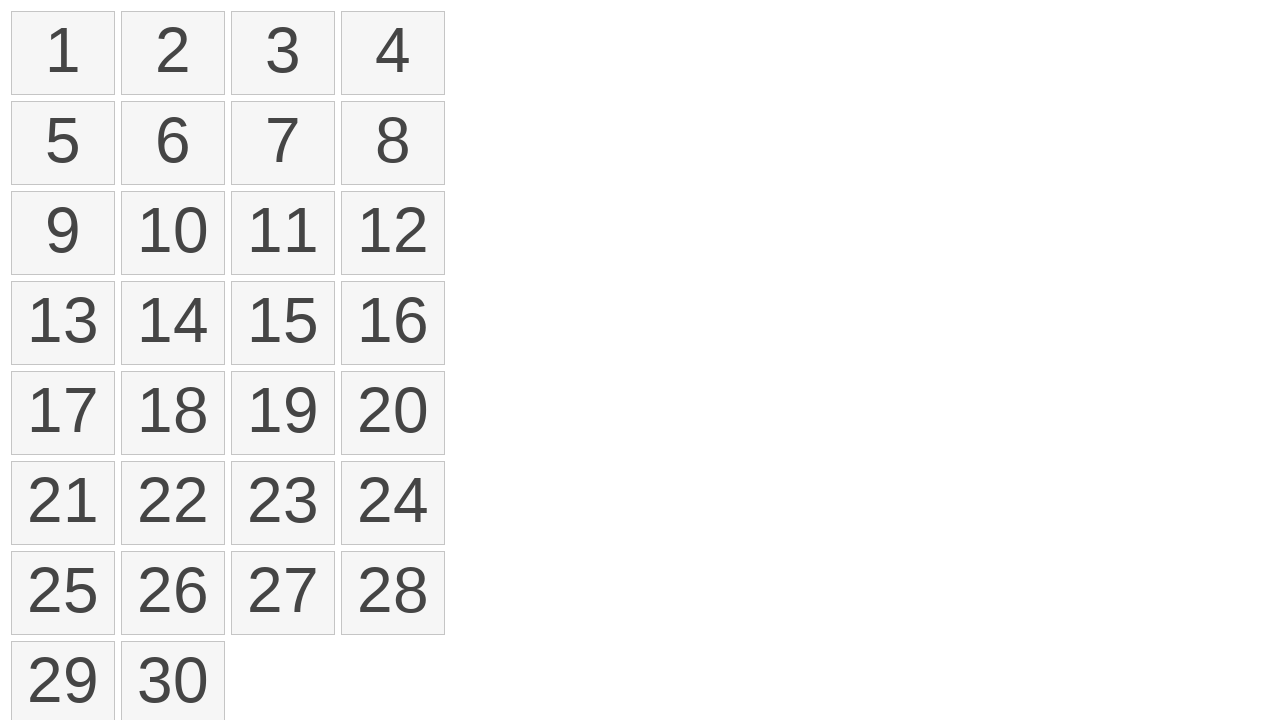

Pressed Control key down to enable multi-select mode
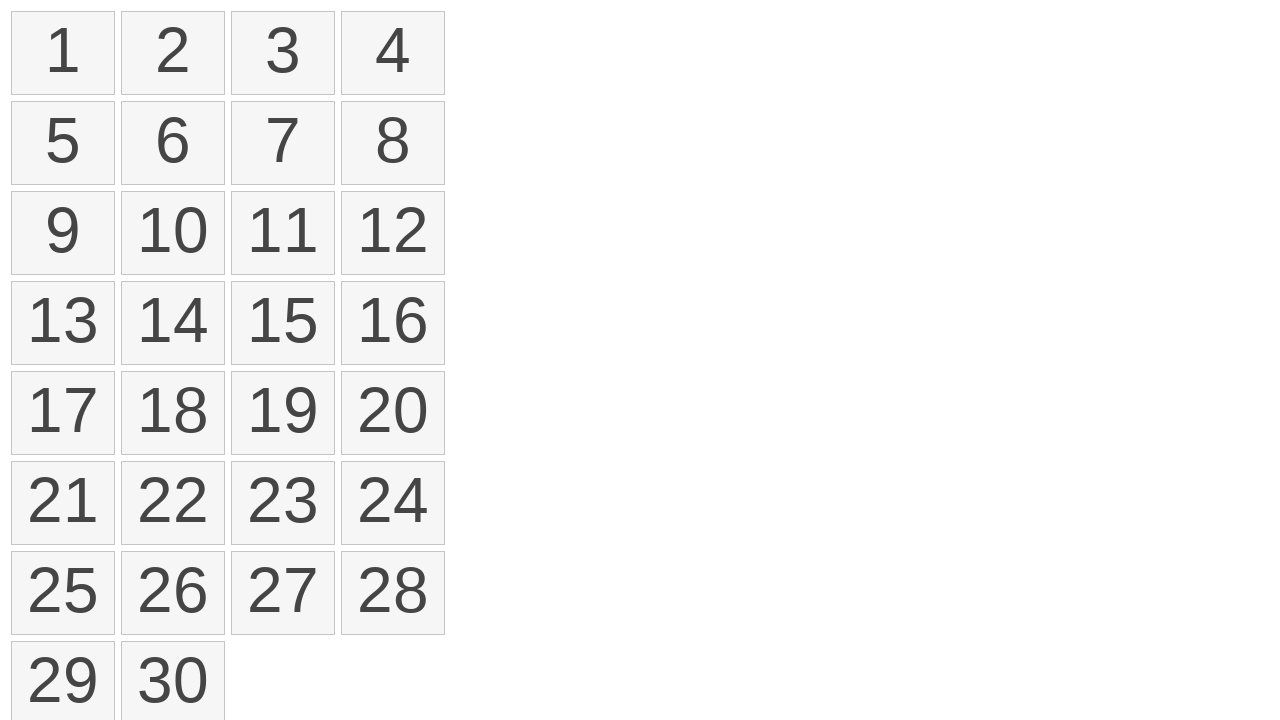

Clicked on item 2 (index 1) while holding Control at (173, 53) on ol#selectable>li >> nth=1
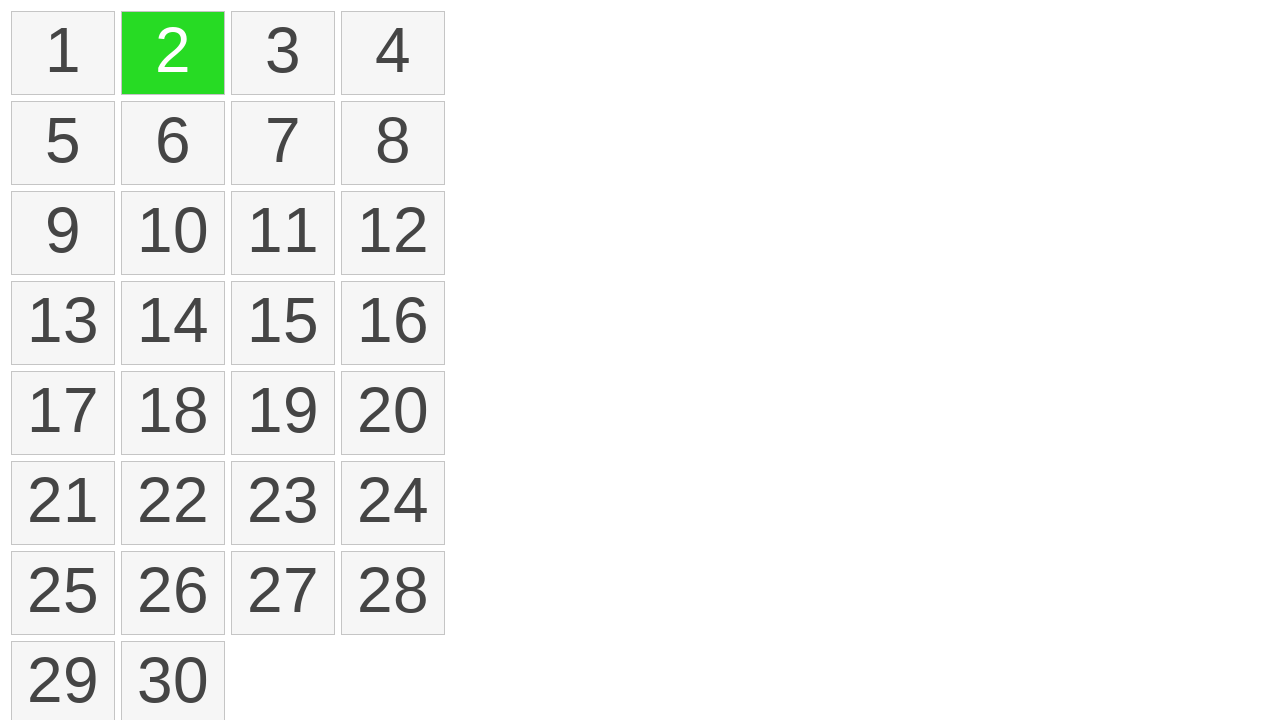

Clicked on item 8 (index 7) while holding Control at (393, 143) on ol#selectable>li >> nth=7
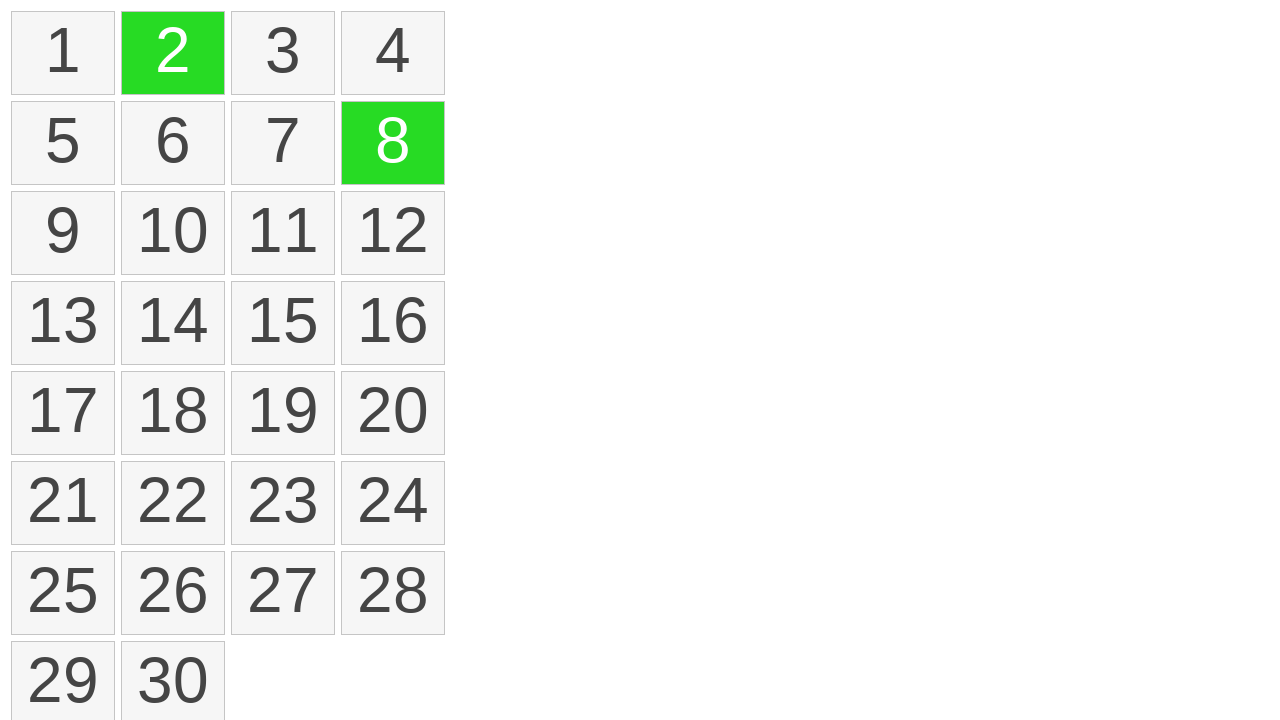

Clicked on item 12 (index 11) while holding Control at (393, 233) on ol#selectable>li >> nth=11
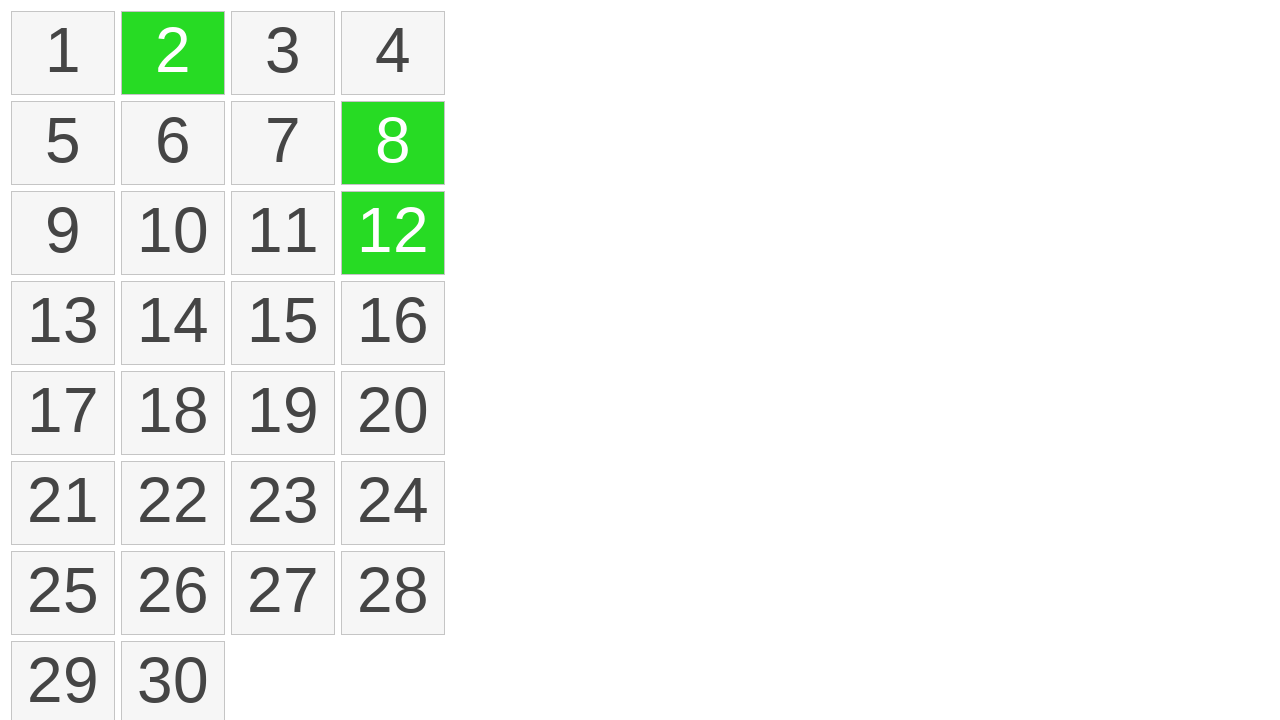

Released Control key to complete multi-select operation
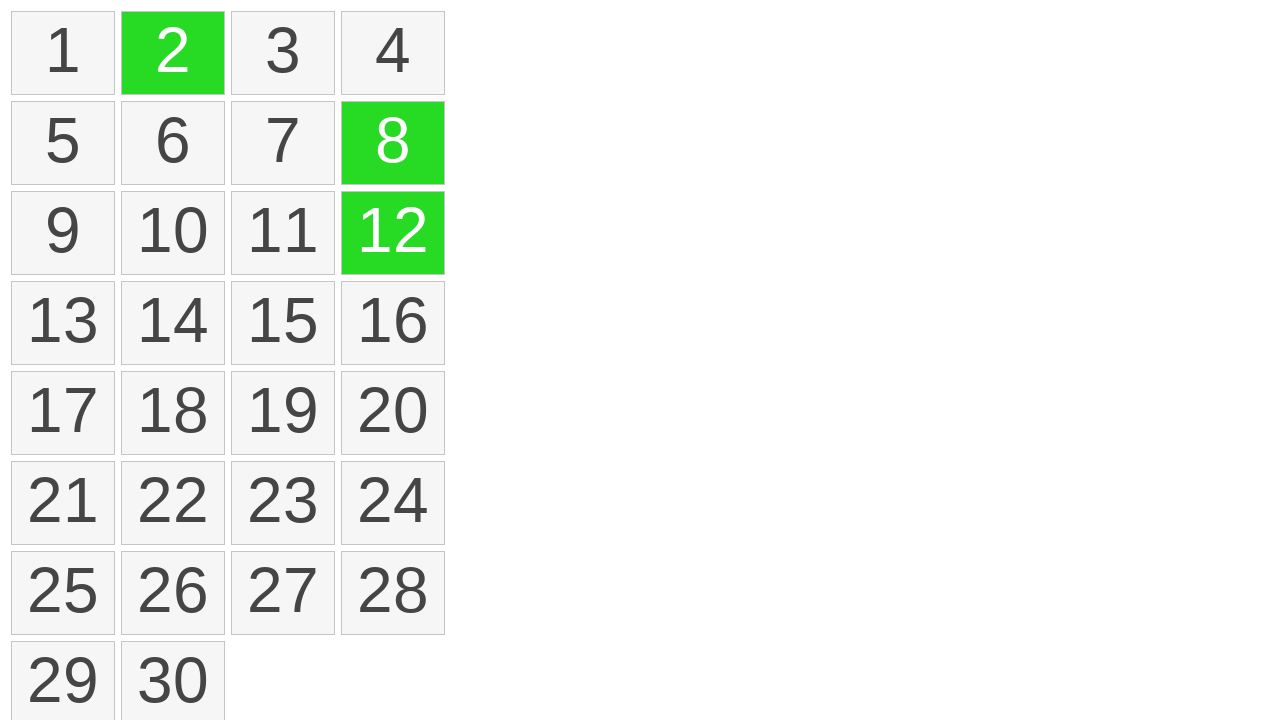

Located all selected items with ui-selected class
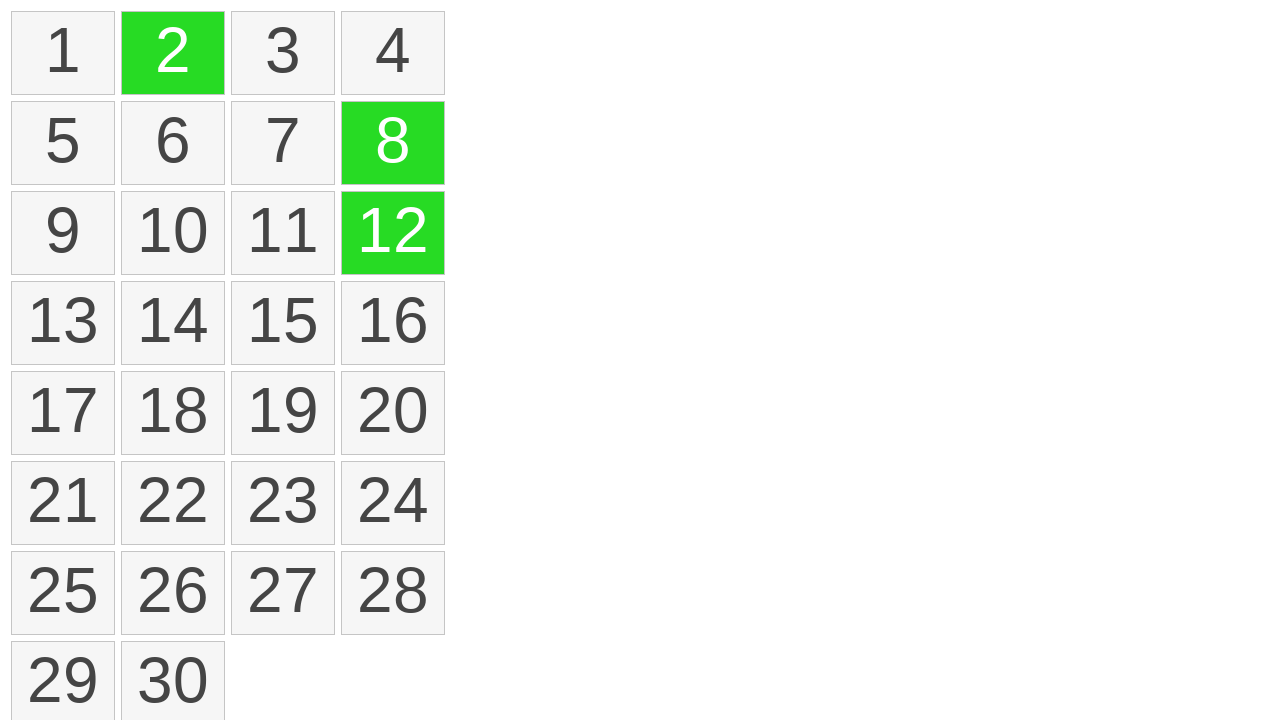

Verified that exactly 3 items are selected
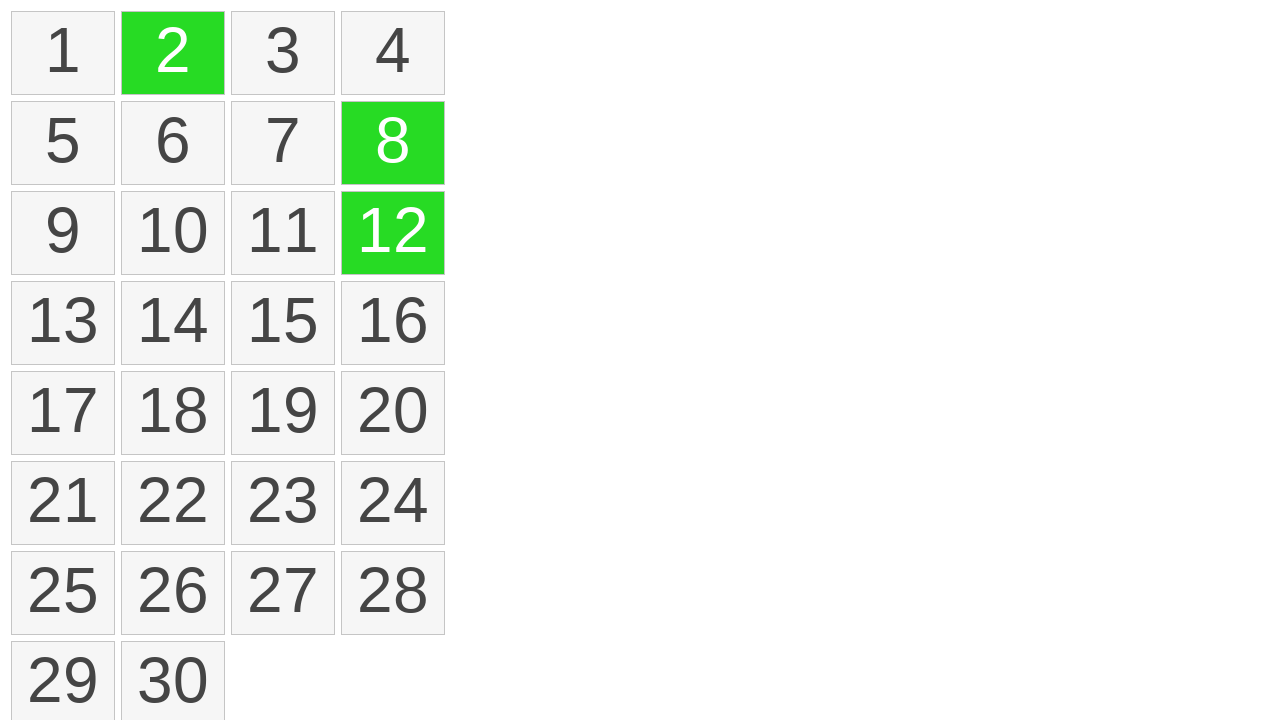

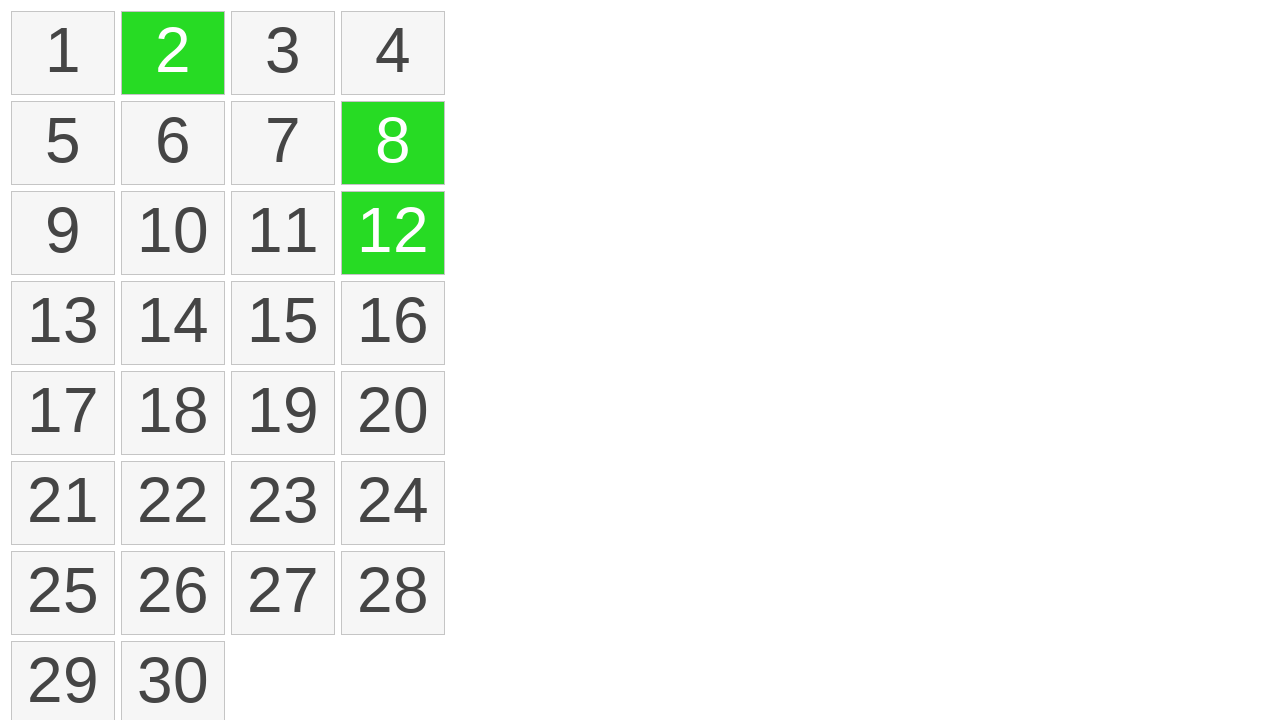